Tests a dropdown combo tree by clicking on the input box to reveal dropdown options and verifying whether the dropdown items are sorted alphabetically

Starting URL: https://www.jqueryscript.net/demo/Drop-Down-Combo-Tree/

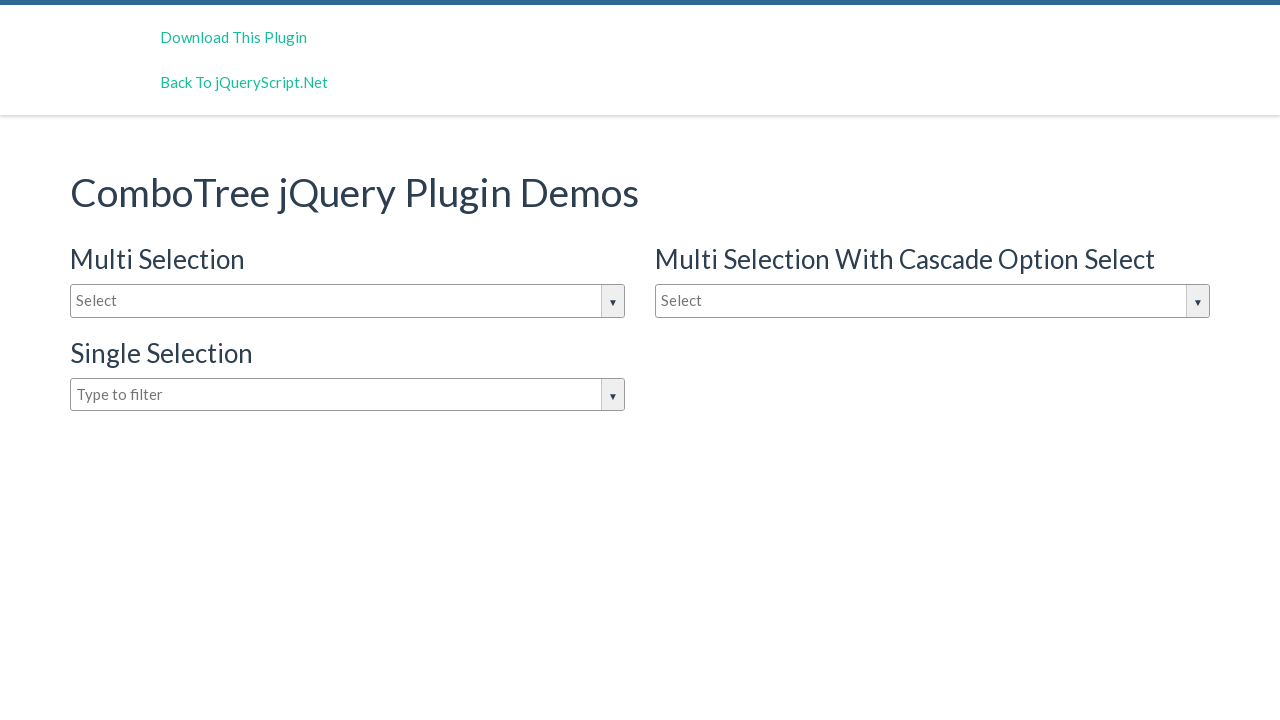

Clicked on the input box to reveal dropdown options at (348, 301) on input#justAnInputBox
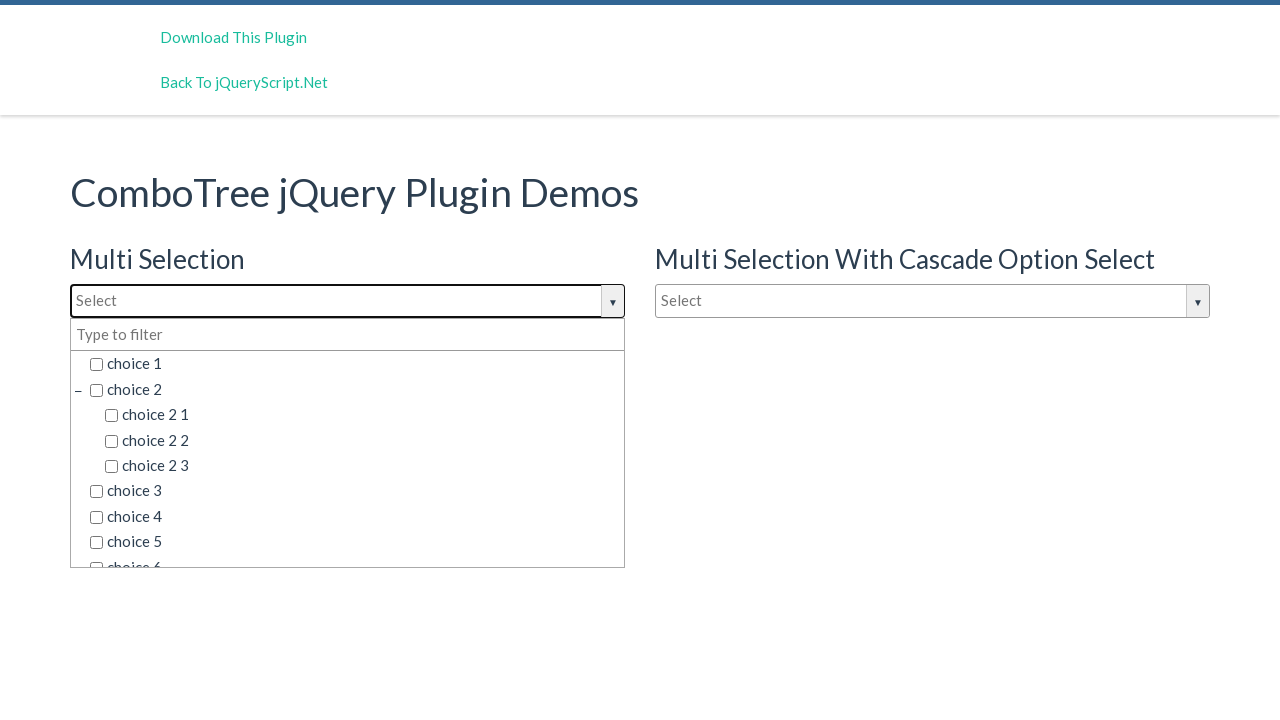

Dropdown items loaded and became visible
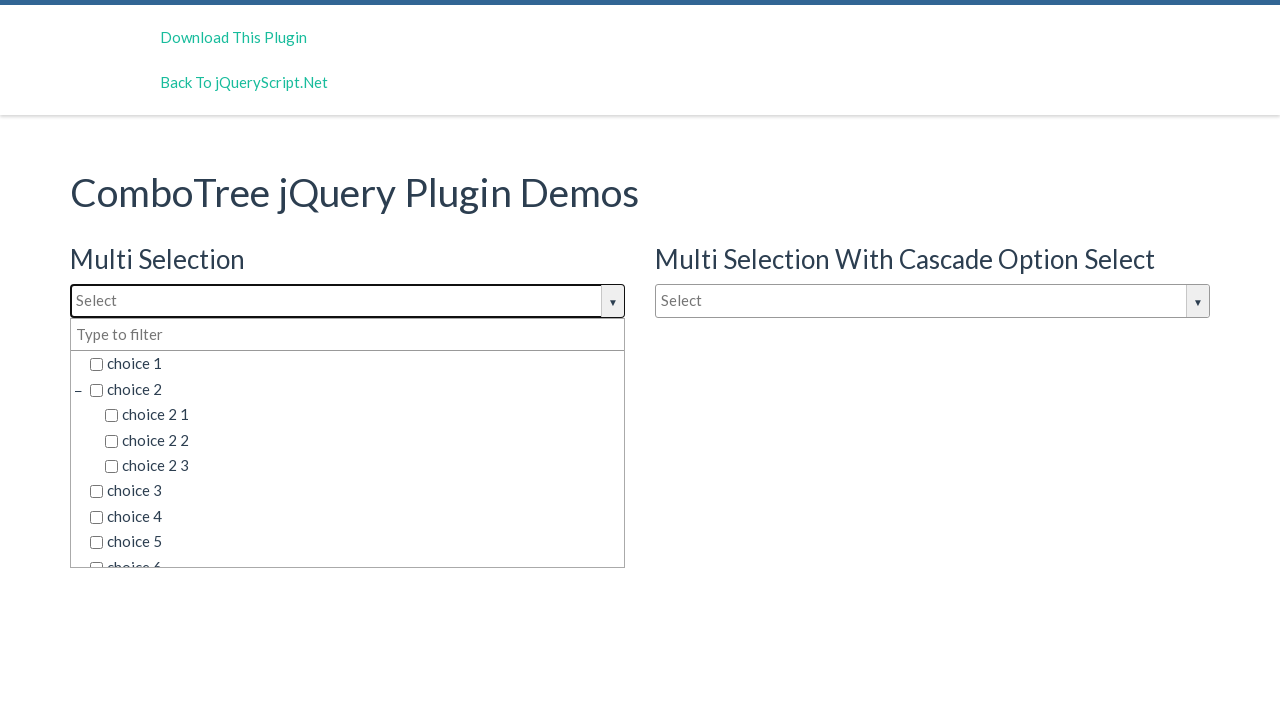

Retrieved all dropdown items from the DOM
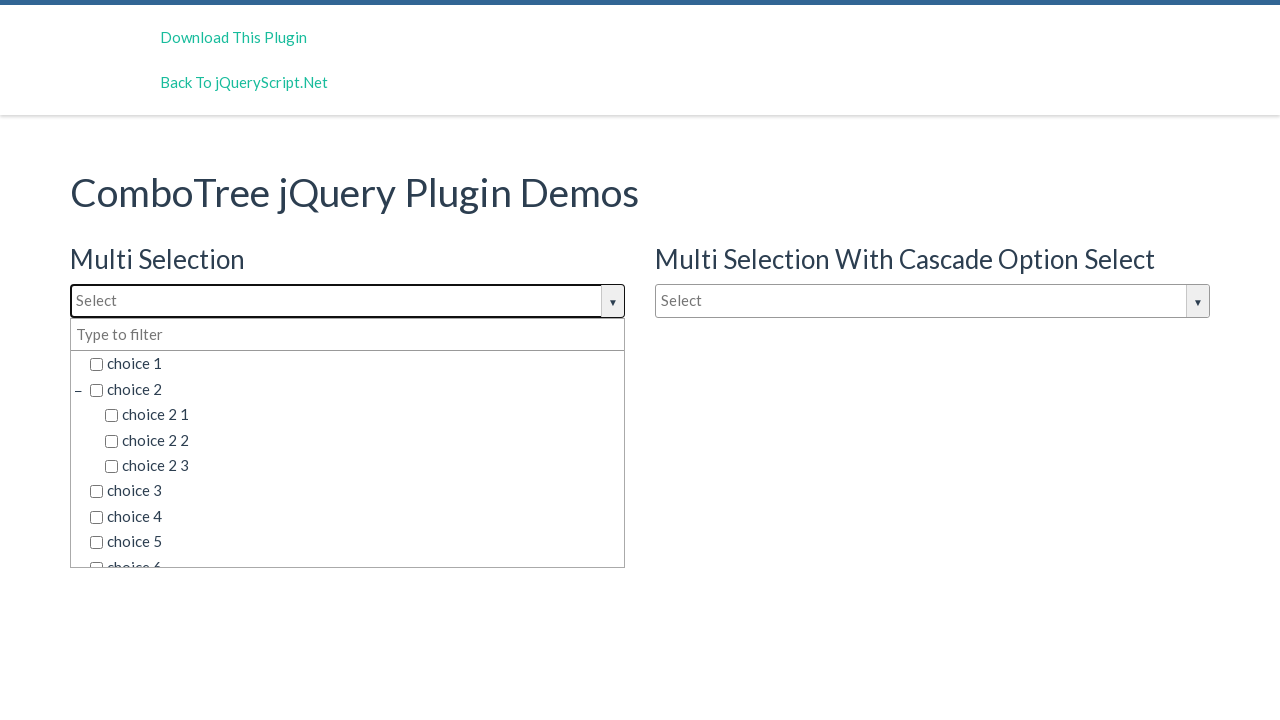

Extracted text content from 36 dropdown items
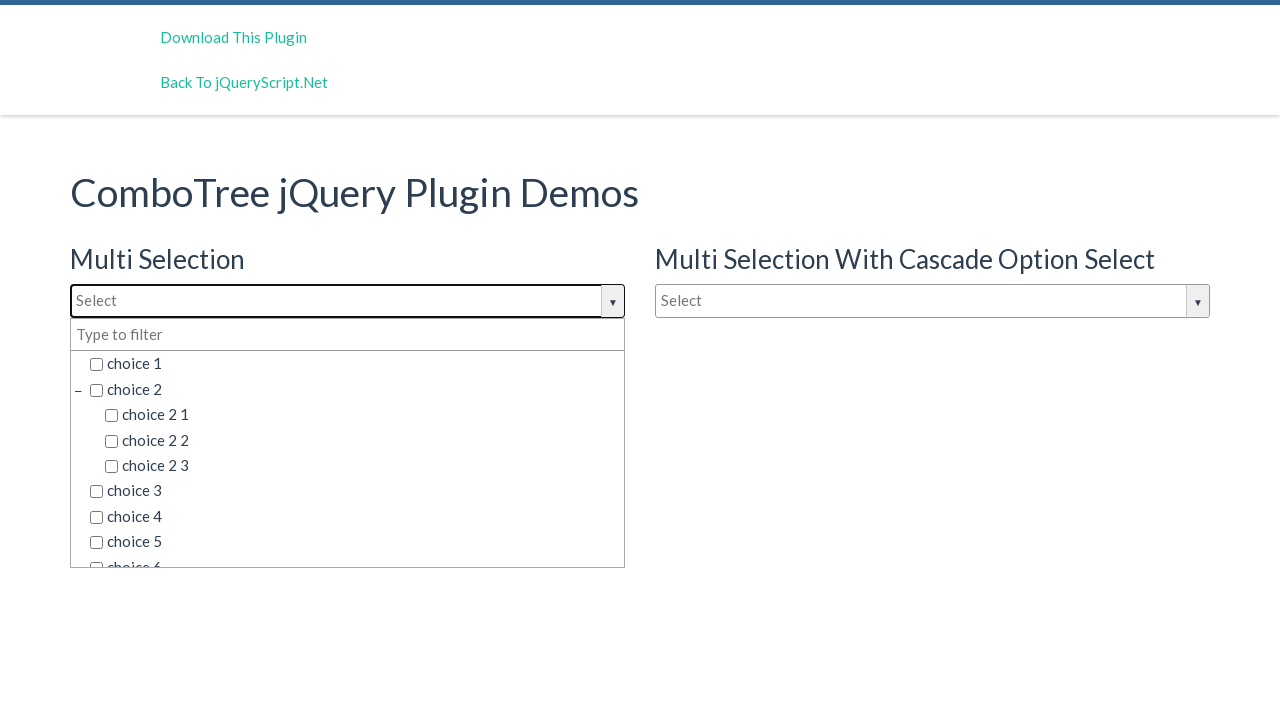

Created sorted copy of dropdown items for comparison
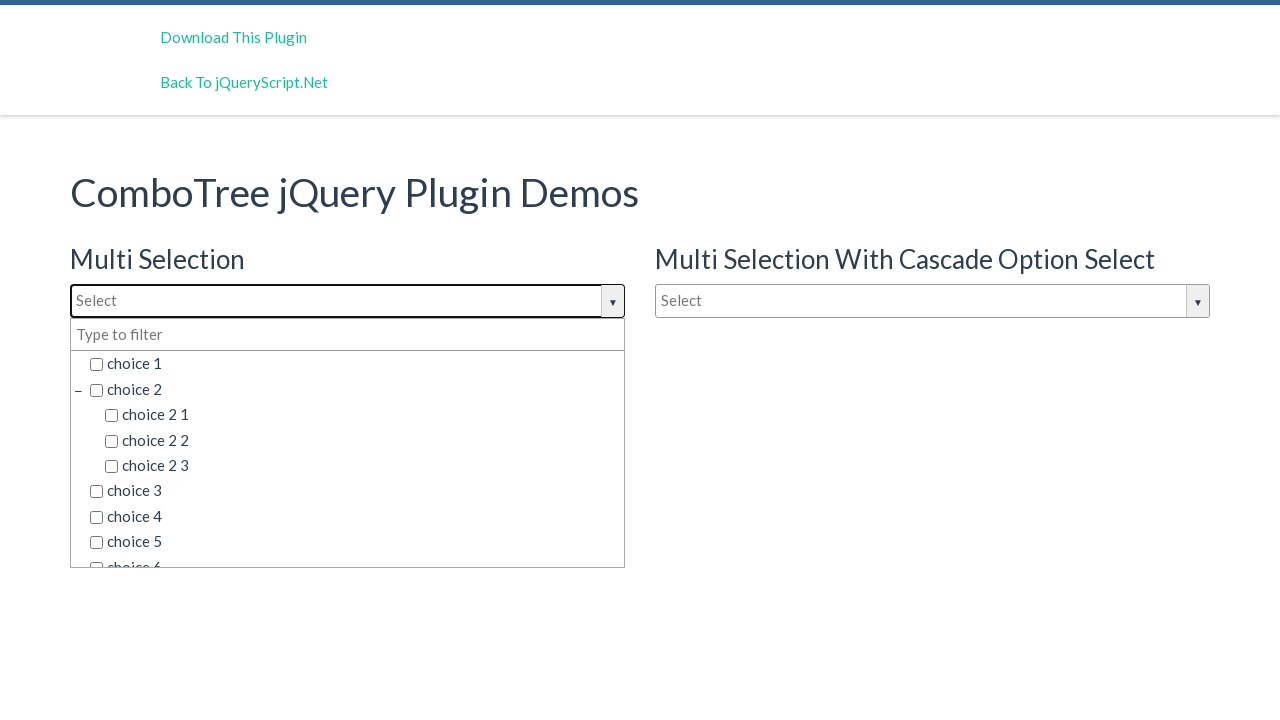

Verified that dropdown items are not sorted alphabetically
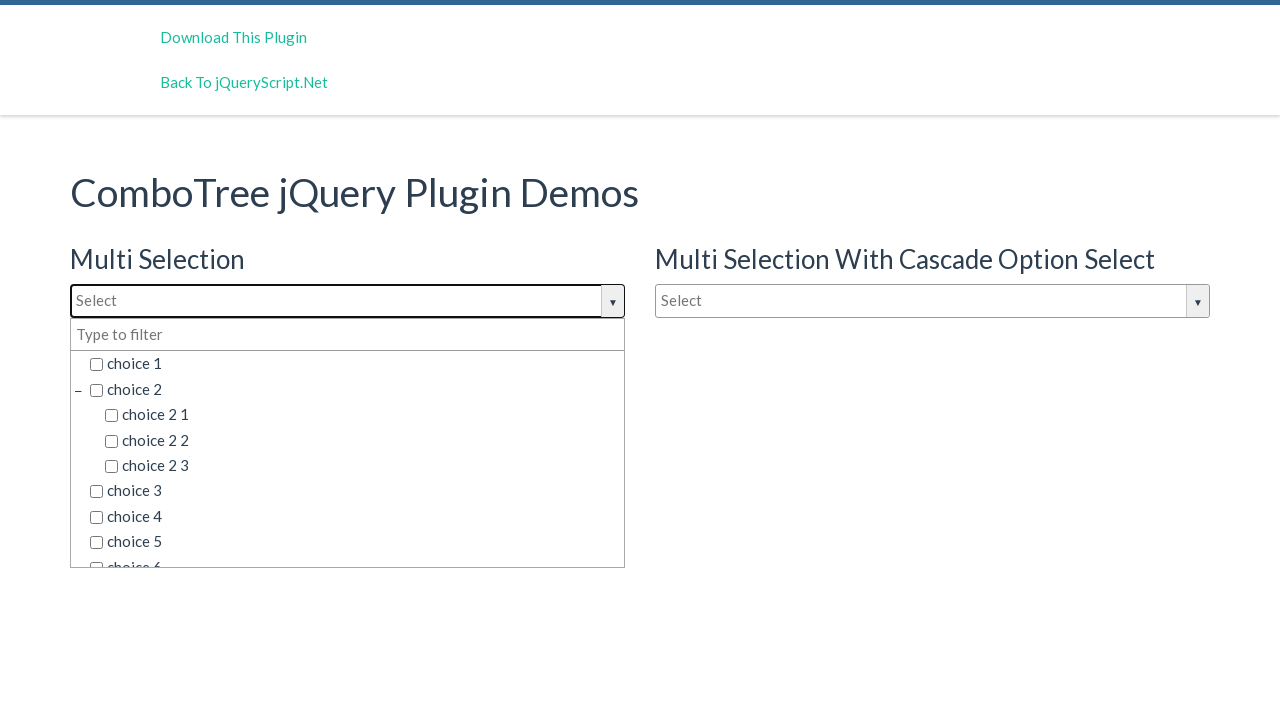

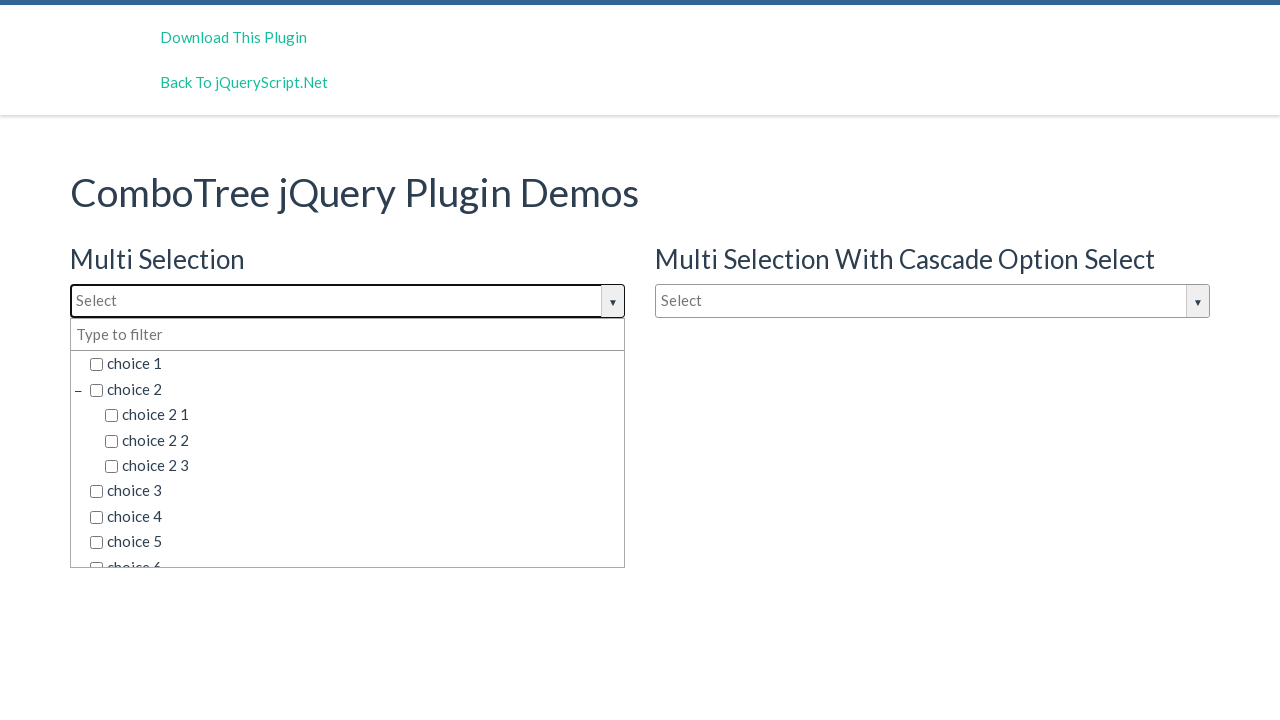